Tests a calendar date picker widget by selecting a specific date (June 15, 2027) through year, month, and day navigation, then verifies the selected values.

Starting URL: https://rahulshettyacademy.com/seleniumPractise/#/offers

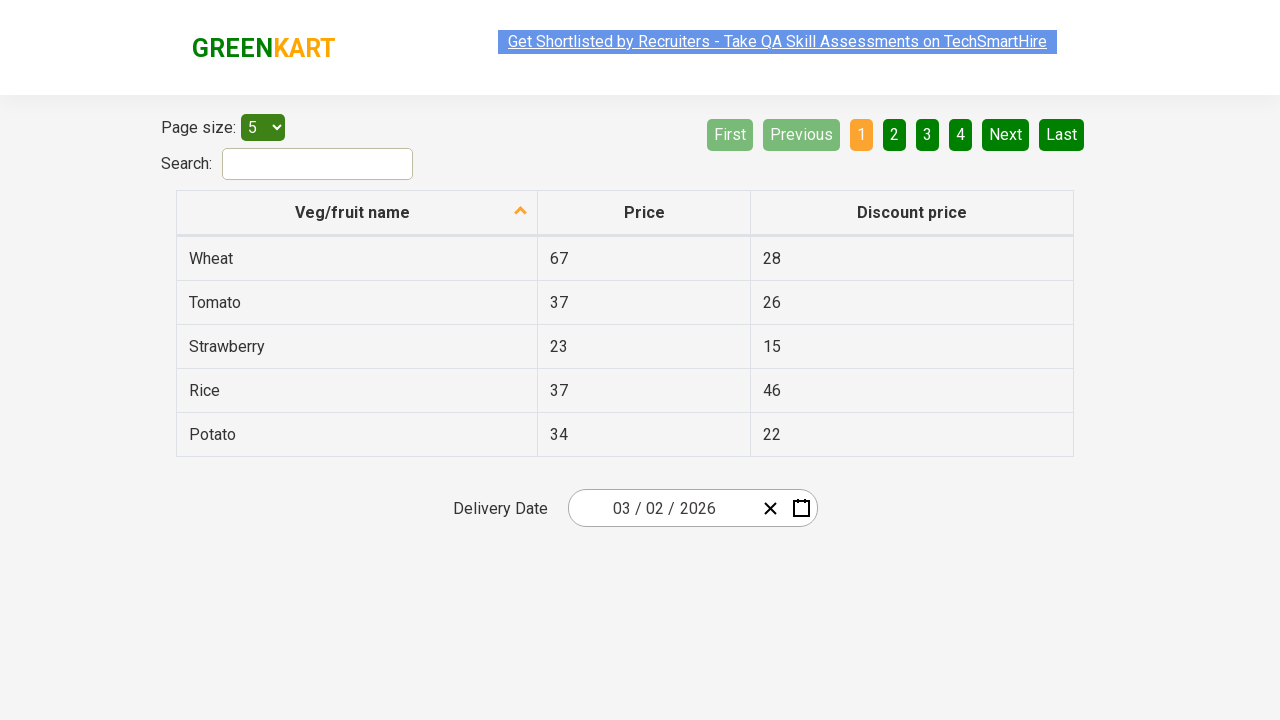

Clicked date picker input group to open calendar widget at (662, 508) on .react-date-picker__inputGroup
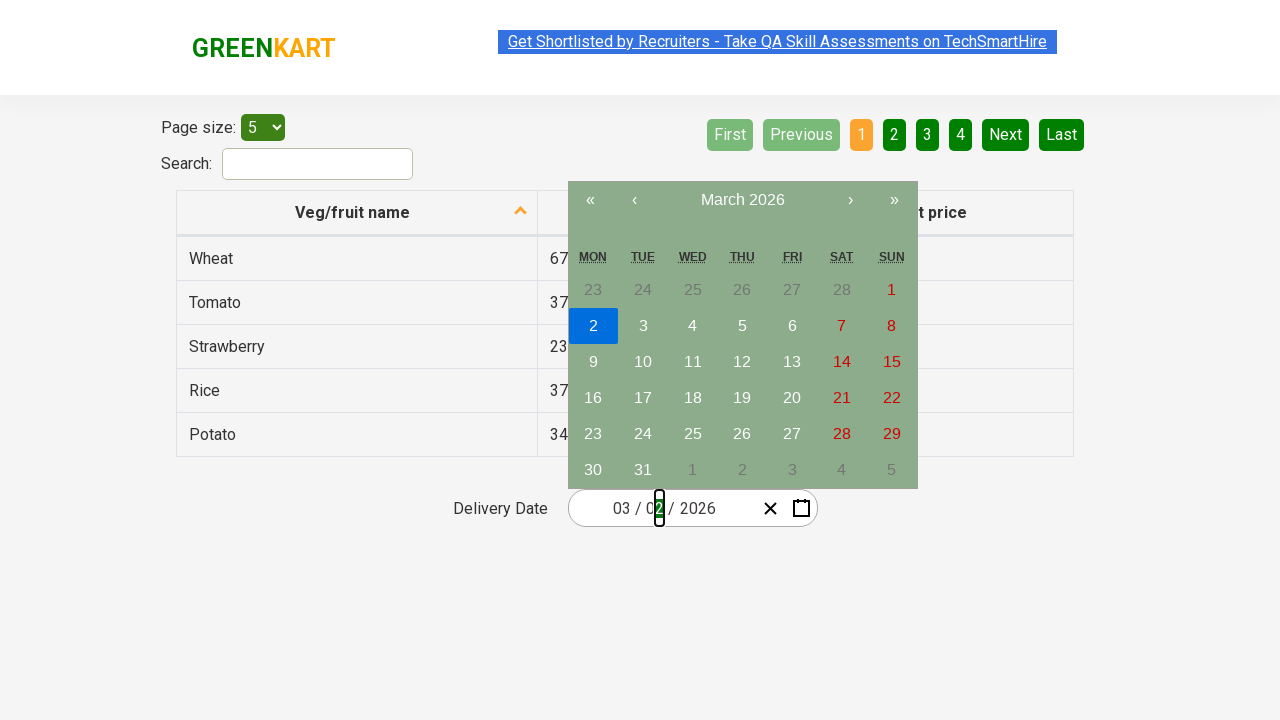

Clicked navigation label to switch to month view at (742, 200) on .react-calendar__navigation__label
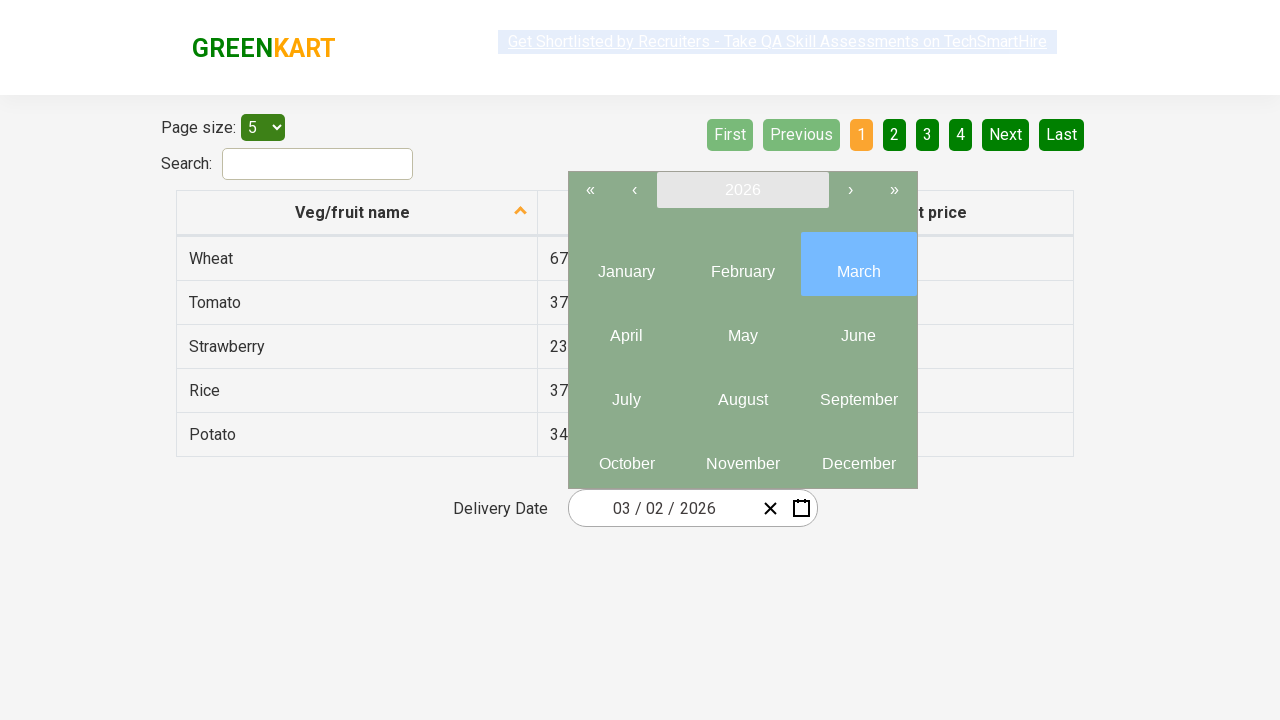

Clicked navigation label again to switch to year view at (742, 190) on .react-calendar__navigation__label
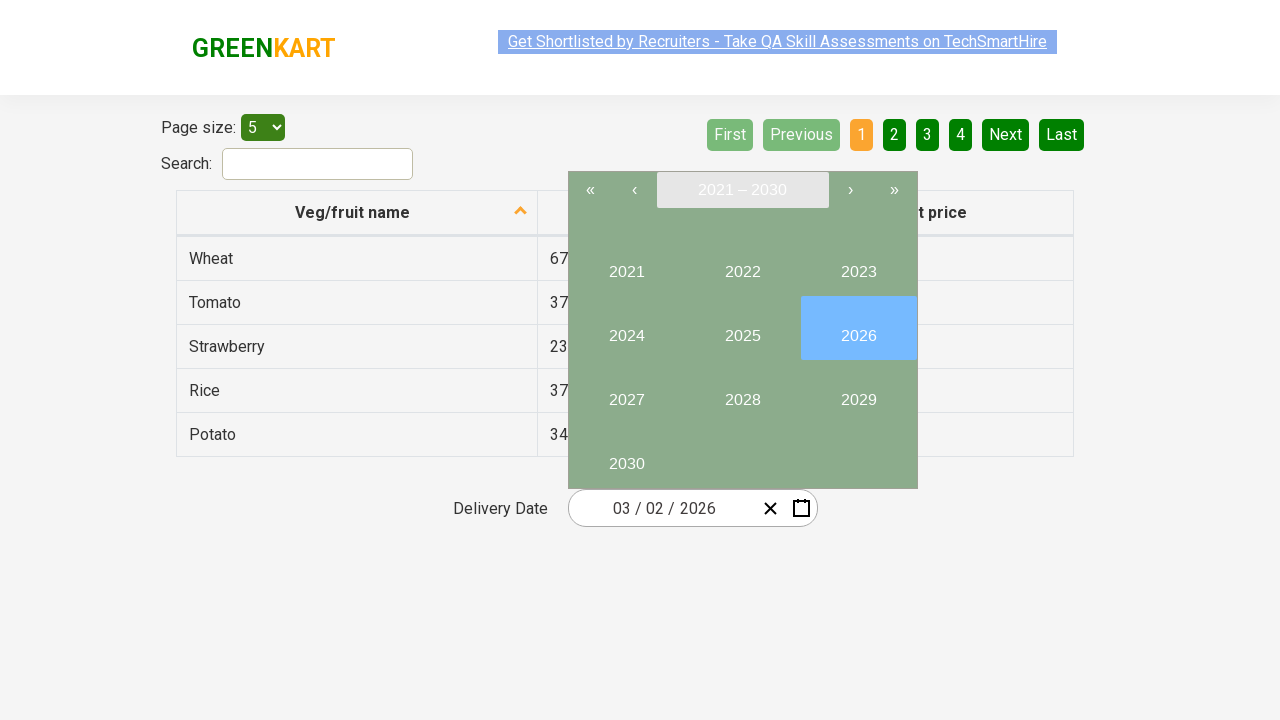

Selected year 2027 at (626, 392) on //button[text()='2027']
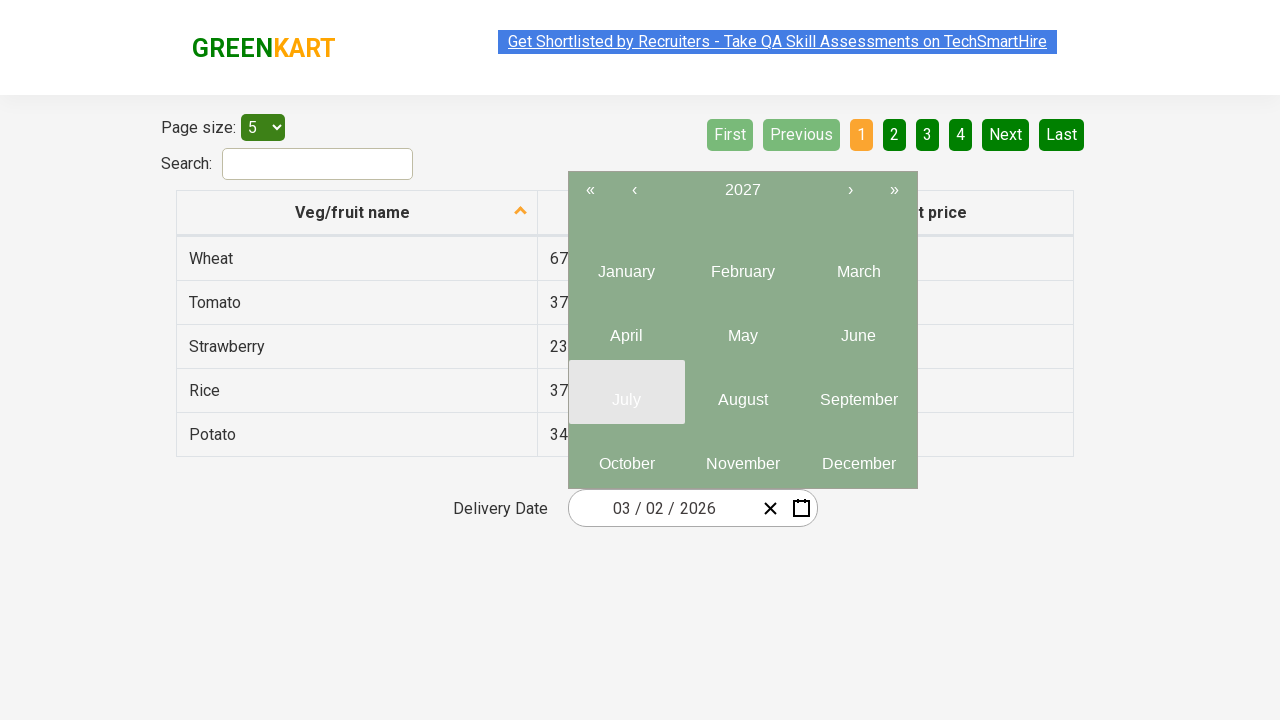

Selected month 6 (June) from year view at (858, 328) on .react-calendar__year-view__months__month >> nth=5
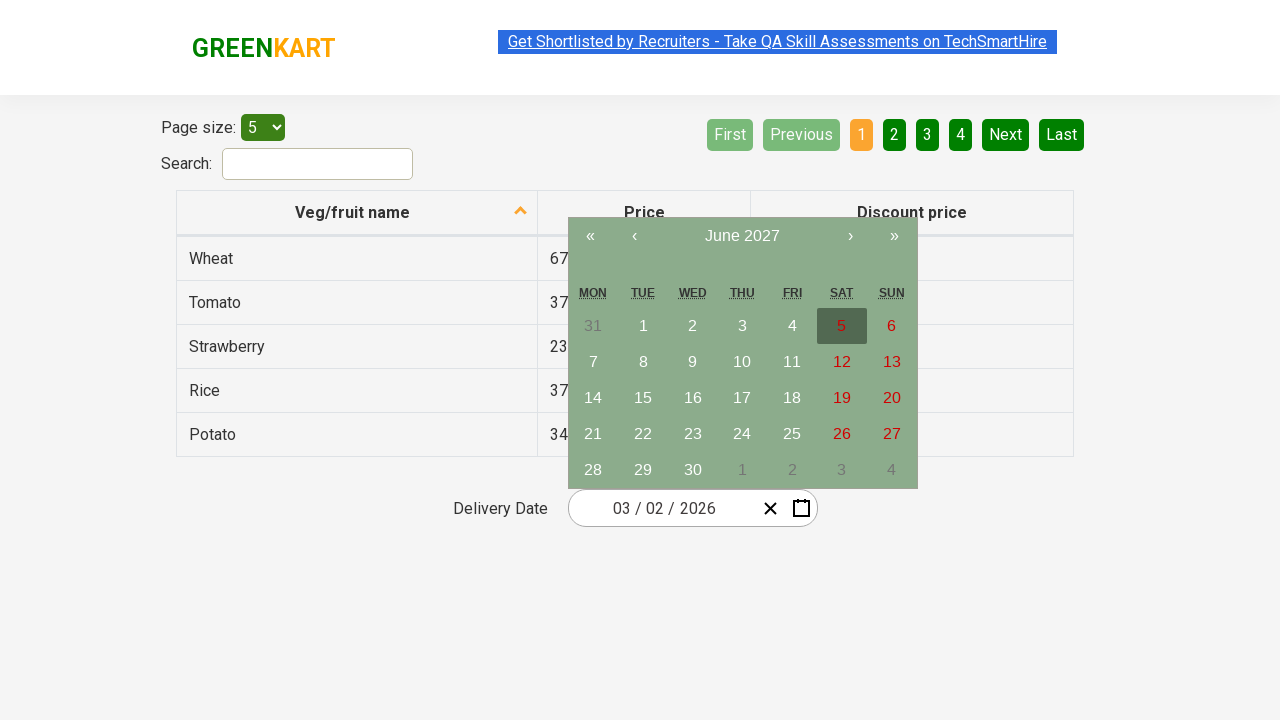

Selected day 15 from calendar at (643, 398) on //abbr[text()='15']
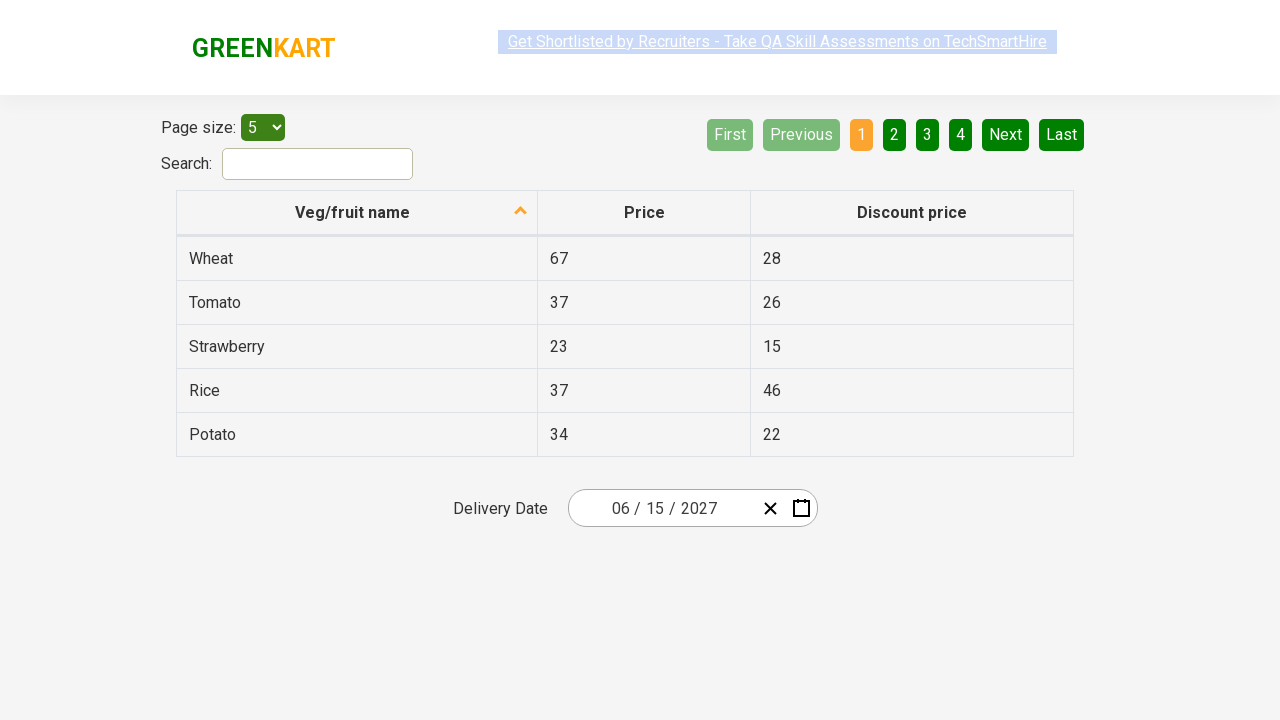

Verified date picker input field is present after date selection
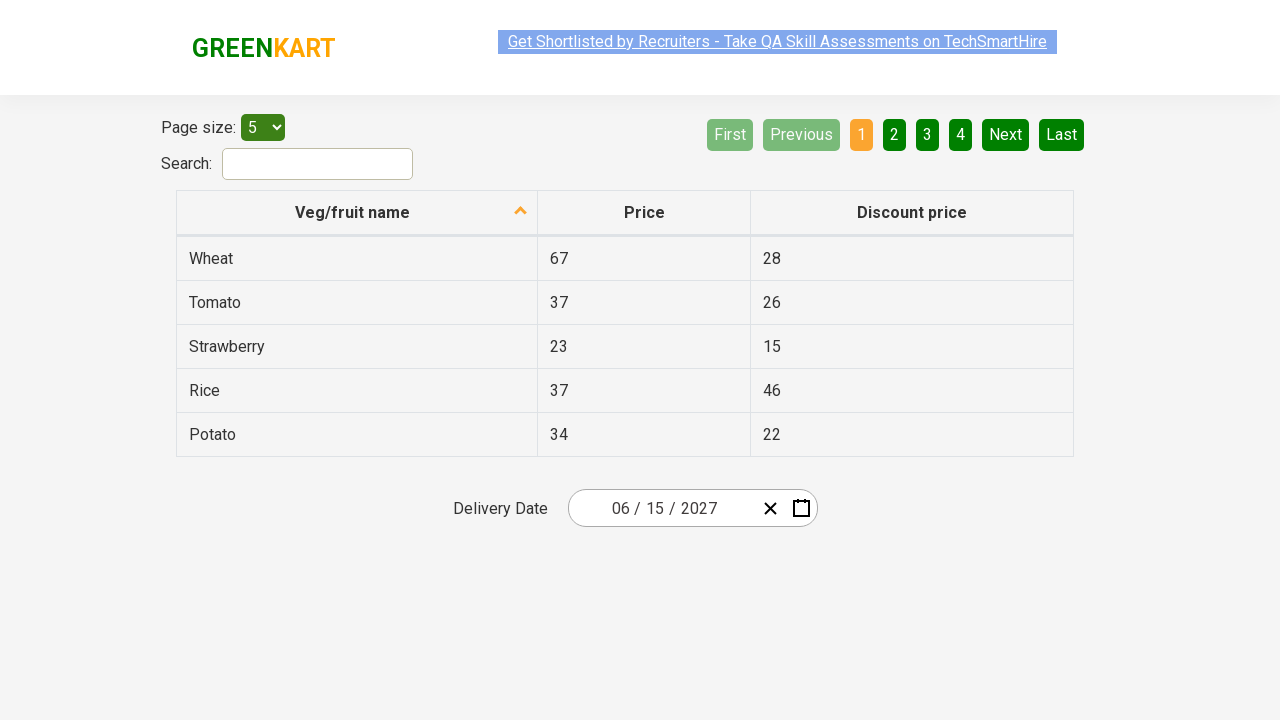

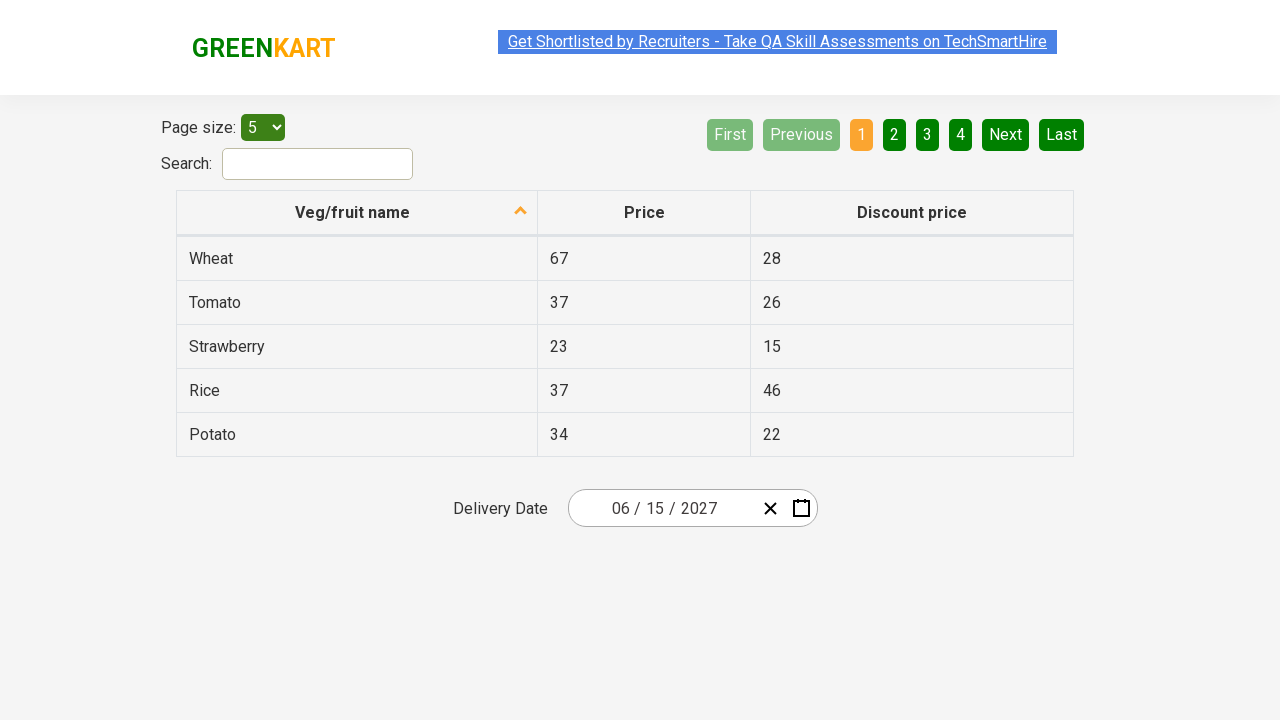